Tests the "Click Me" button on DemoQA buttons page by clicking it and verifying the dynamic click message appears

Starting URL: https://demoqa.com/buttons

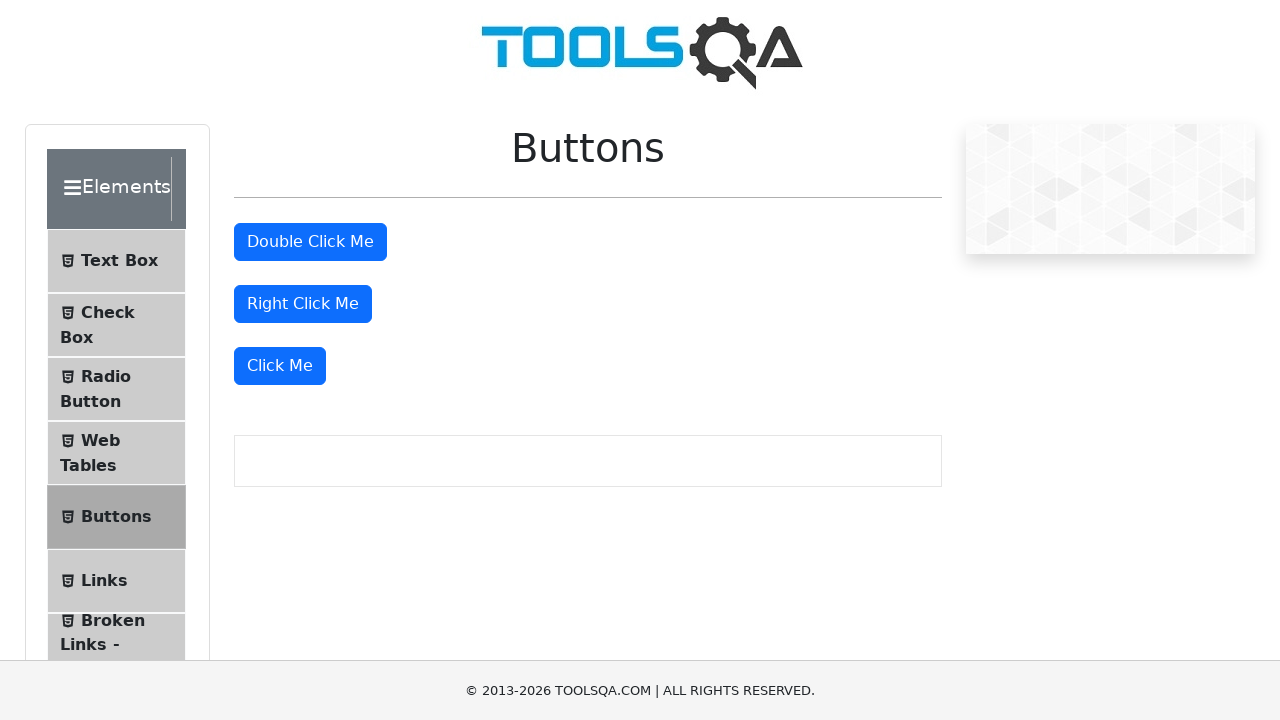

Navigated to DemoQA buttons page
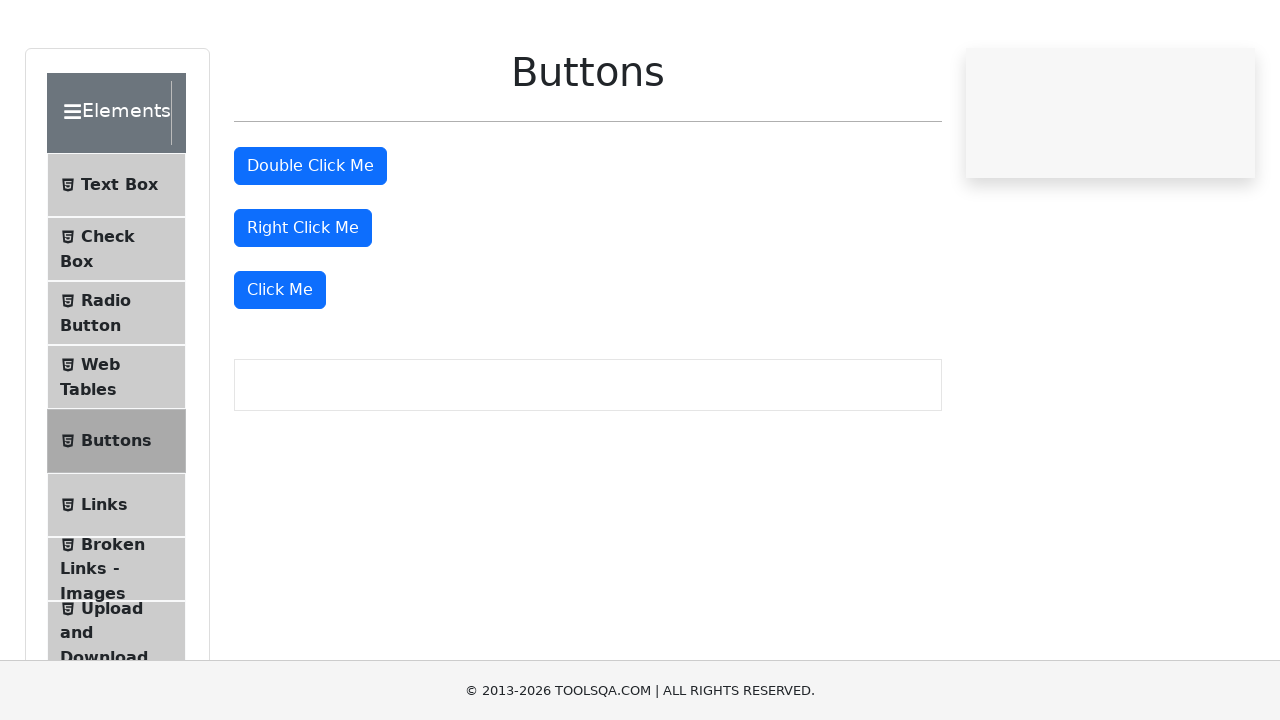

Clicked the 'Click Me' button at (280, 366) on internal:role=button[name="Click Me"s]
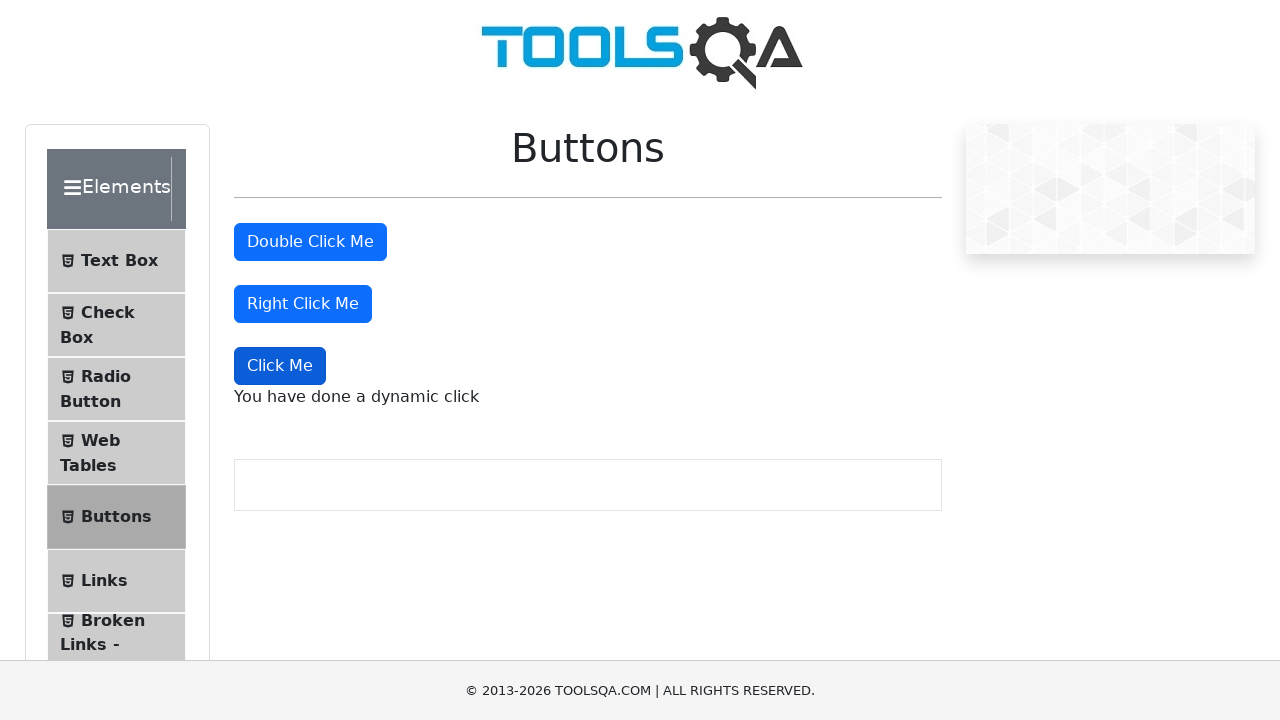

Verified dynamic click message appeared
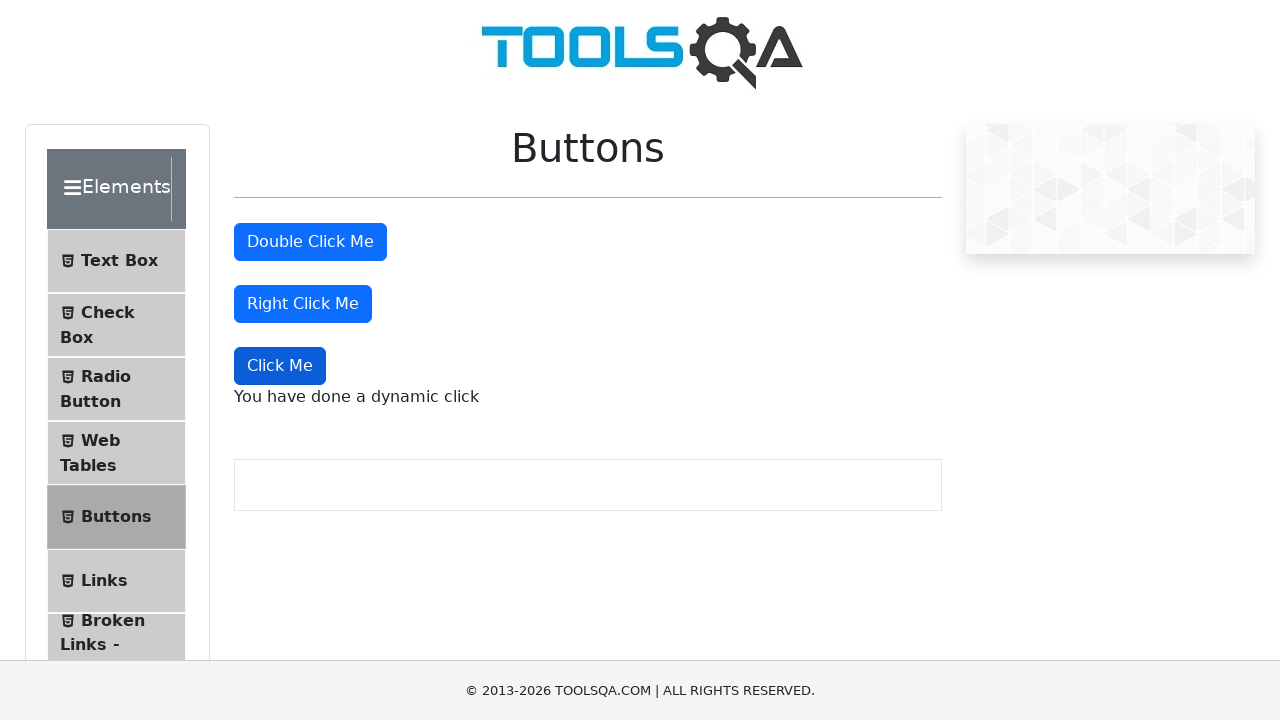

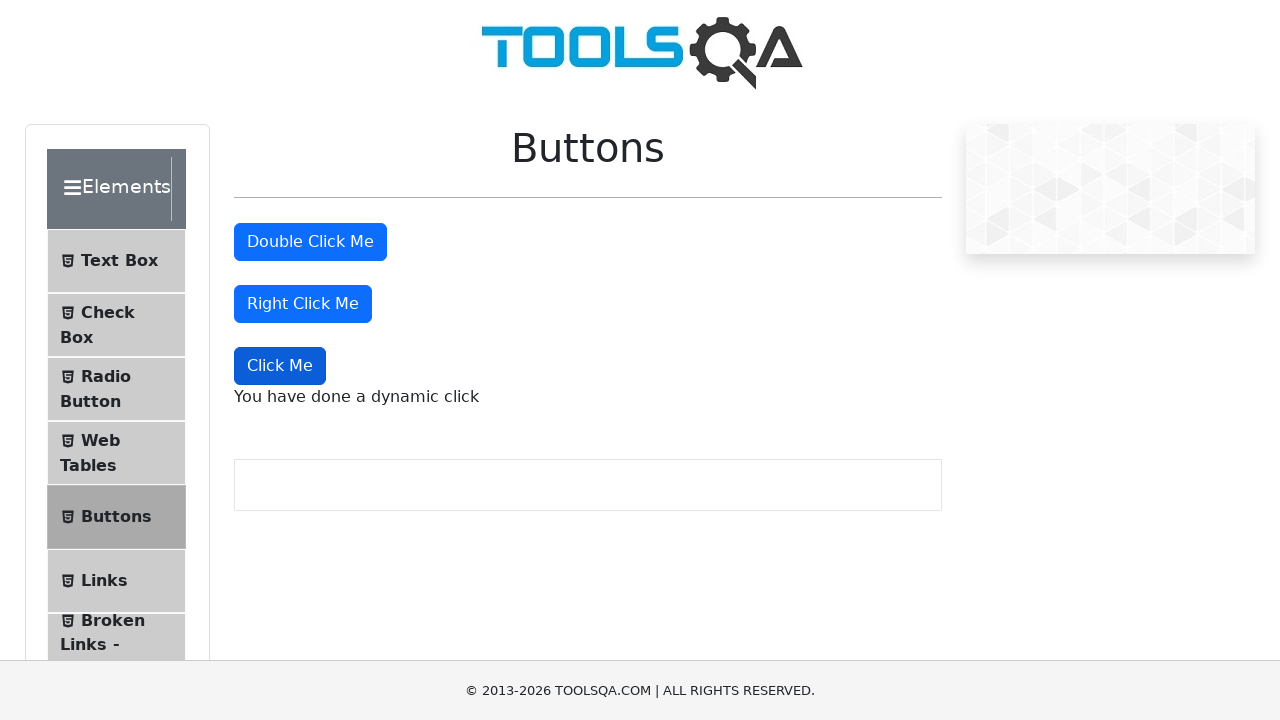